Tests navigation functionality by clicking on the first navigation link and verifying the page changes

Starting URL: https://bob-takuya.github.io/archi-site/

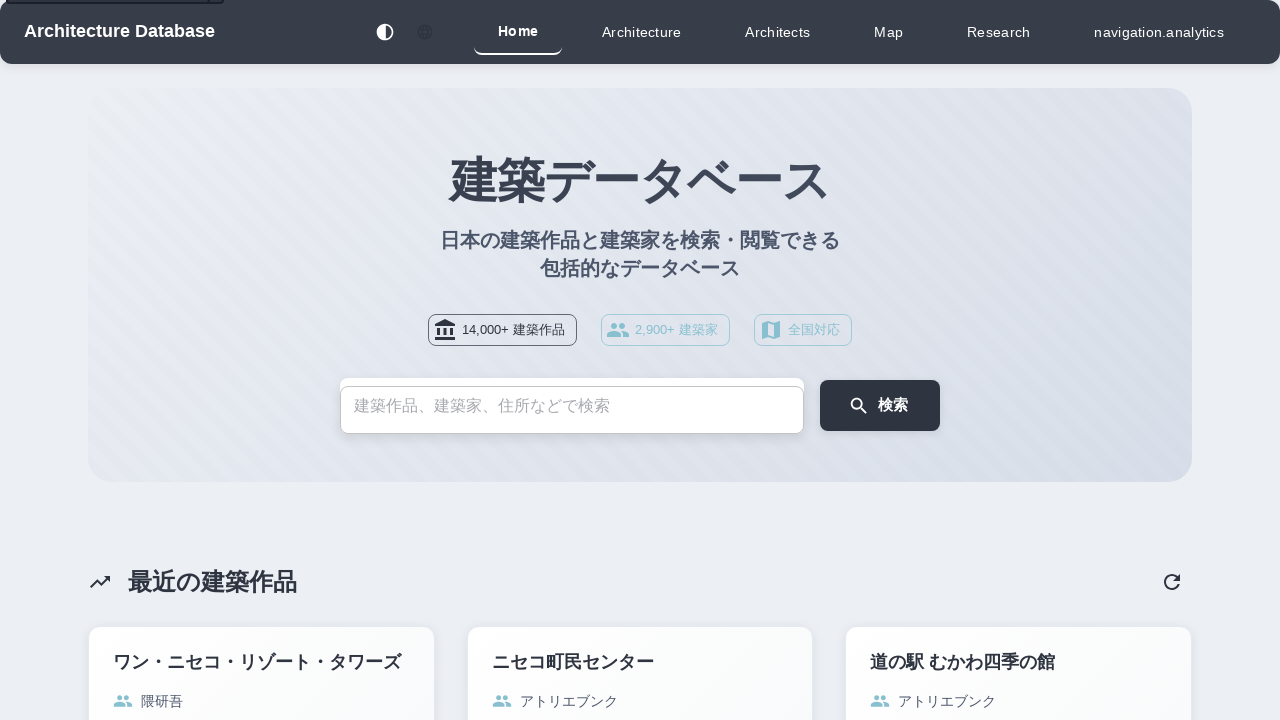

Waited 30 seconds for database to load
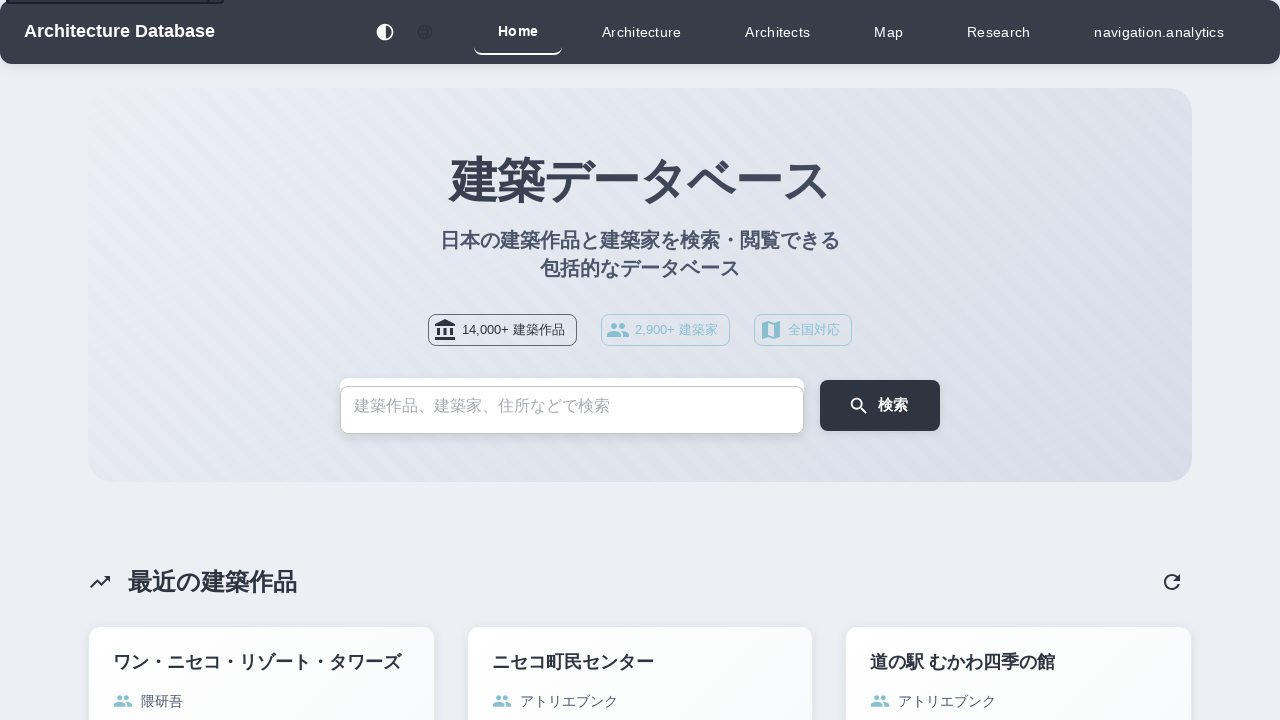

Navigation links became available
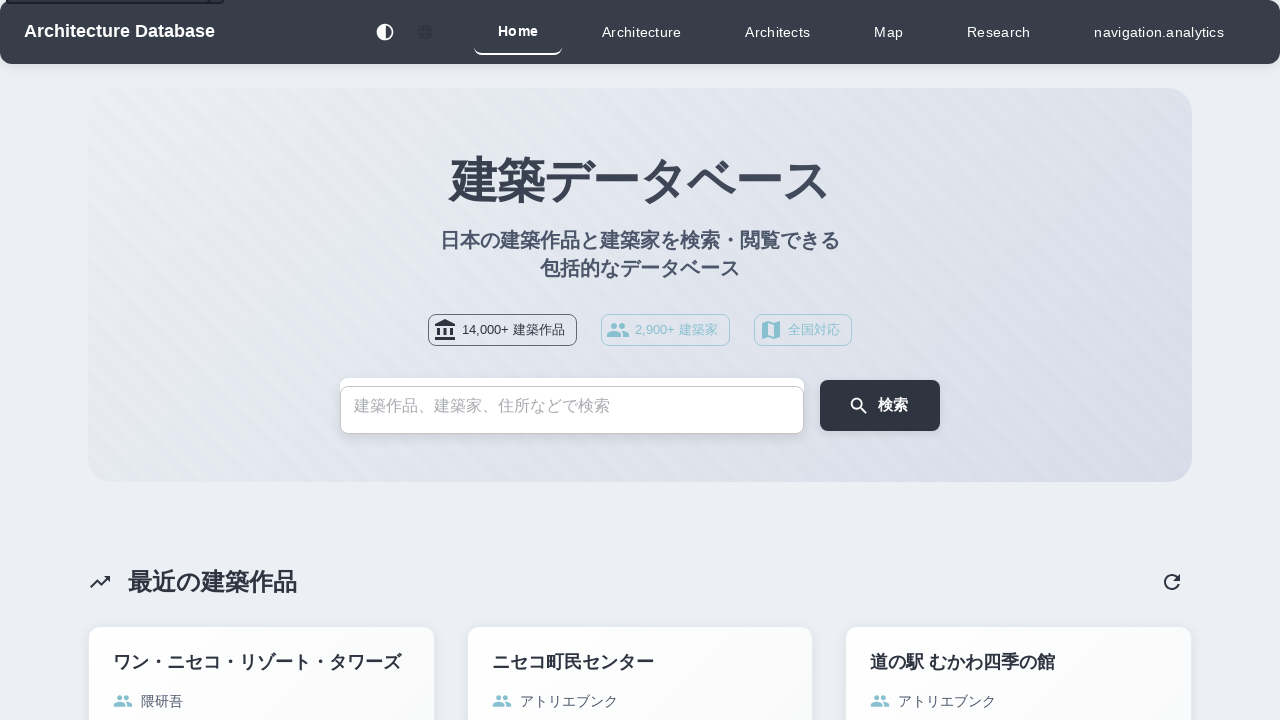

Located all navigation links
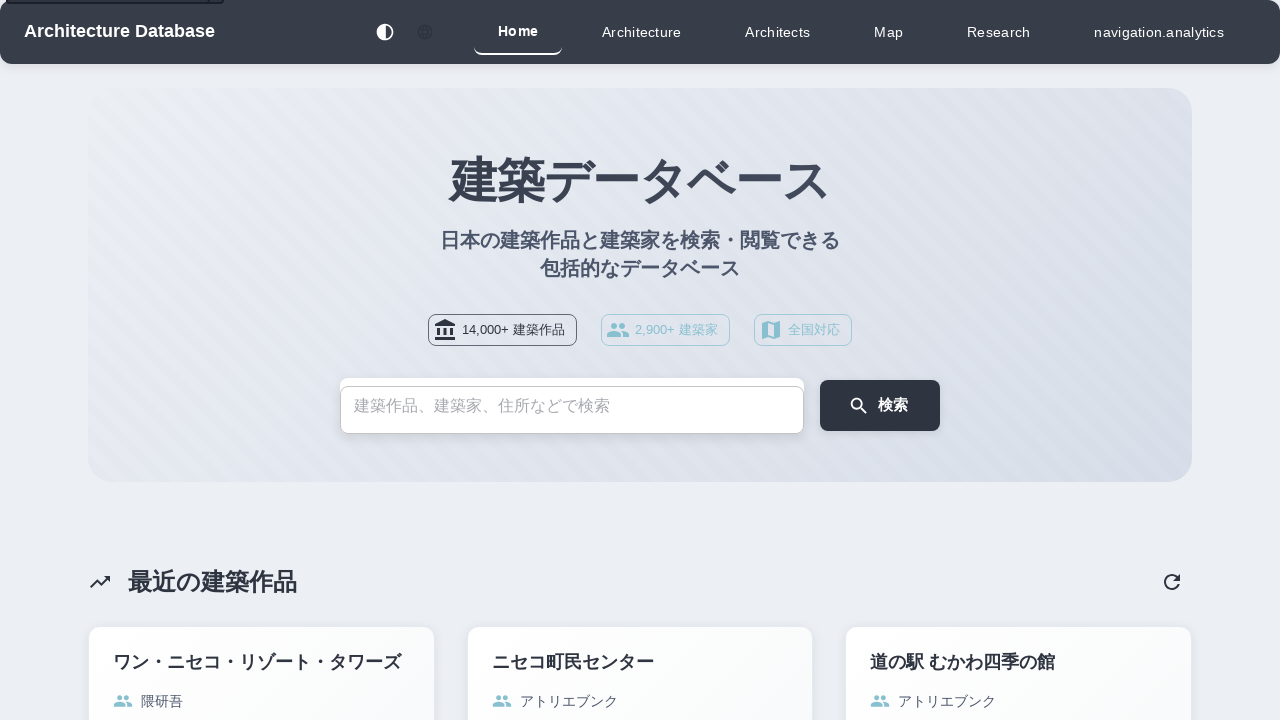

Selected first navigation link
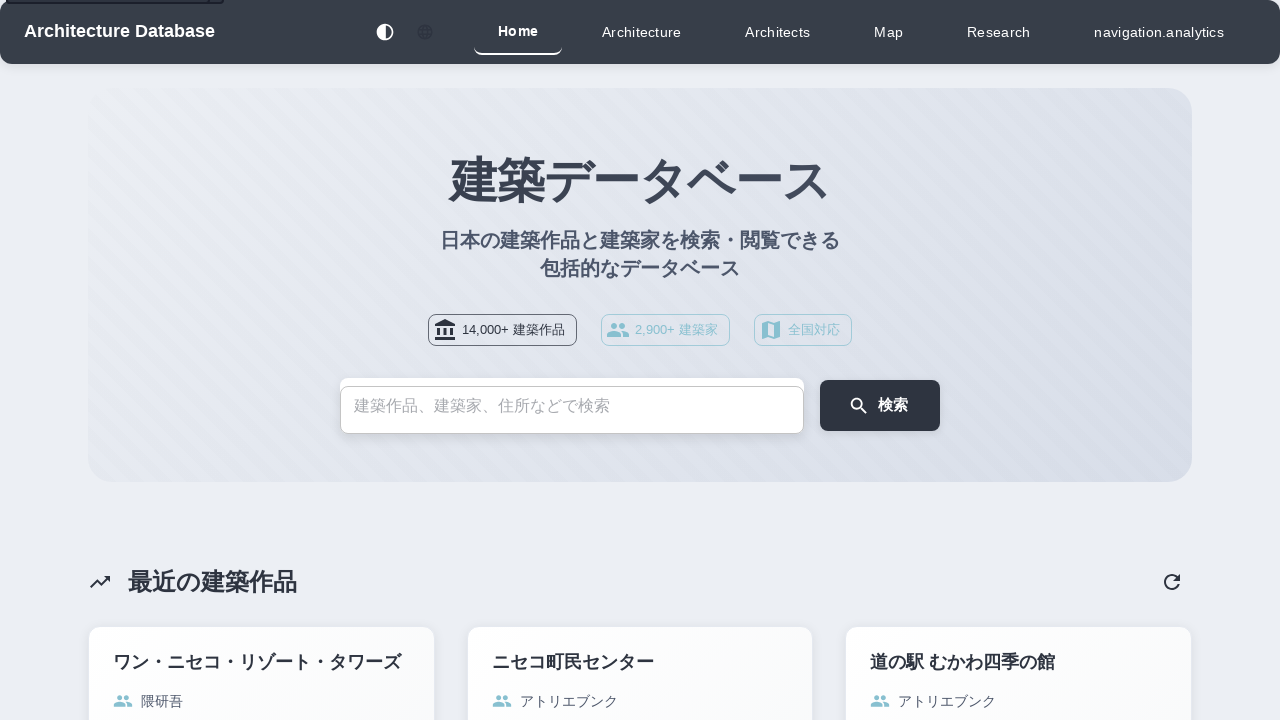

Clicked on first navigation link at (196, 32) on nav a, .nav a, a[href*="architecture"], a[href*="建築"] >> nth=0
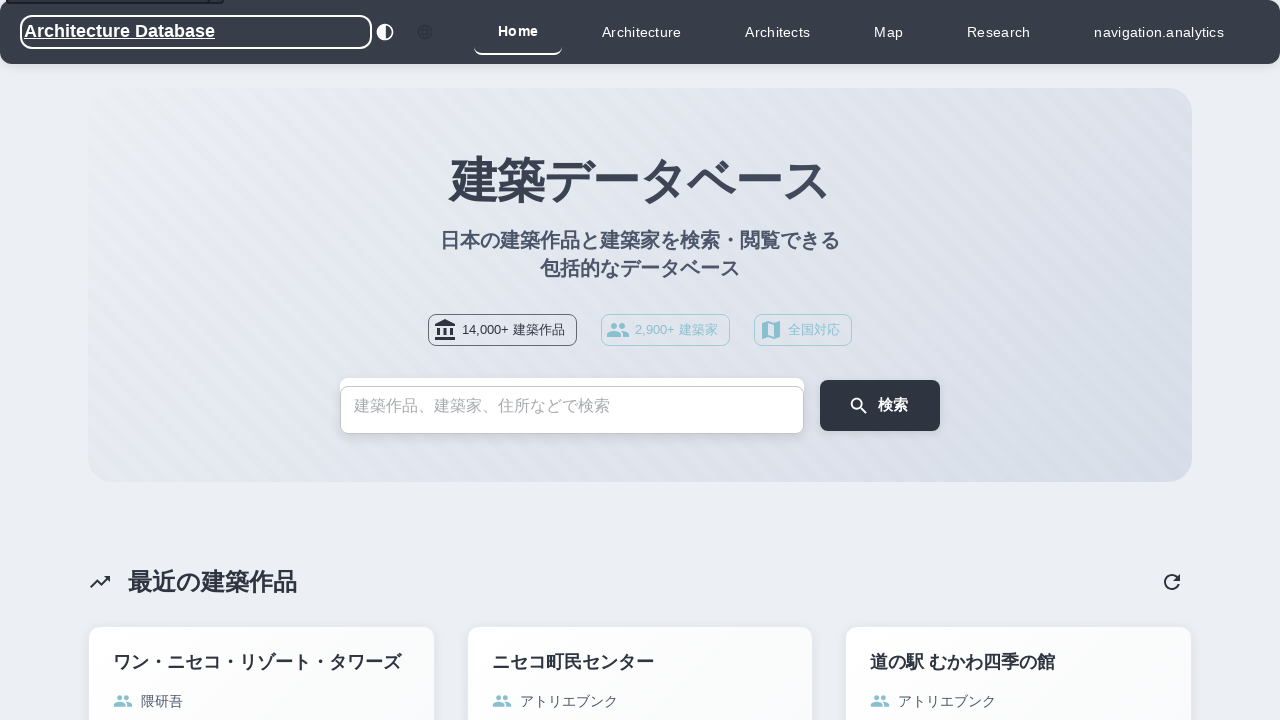

Page loaded after navigation (network idle)
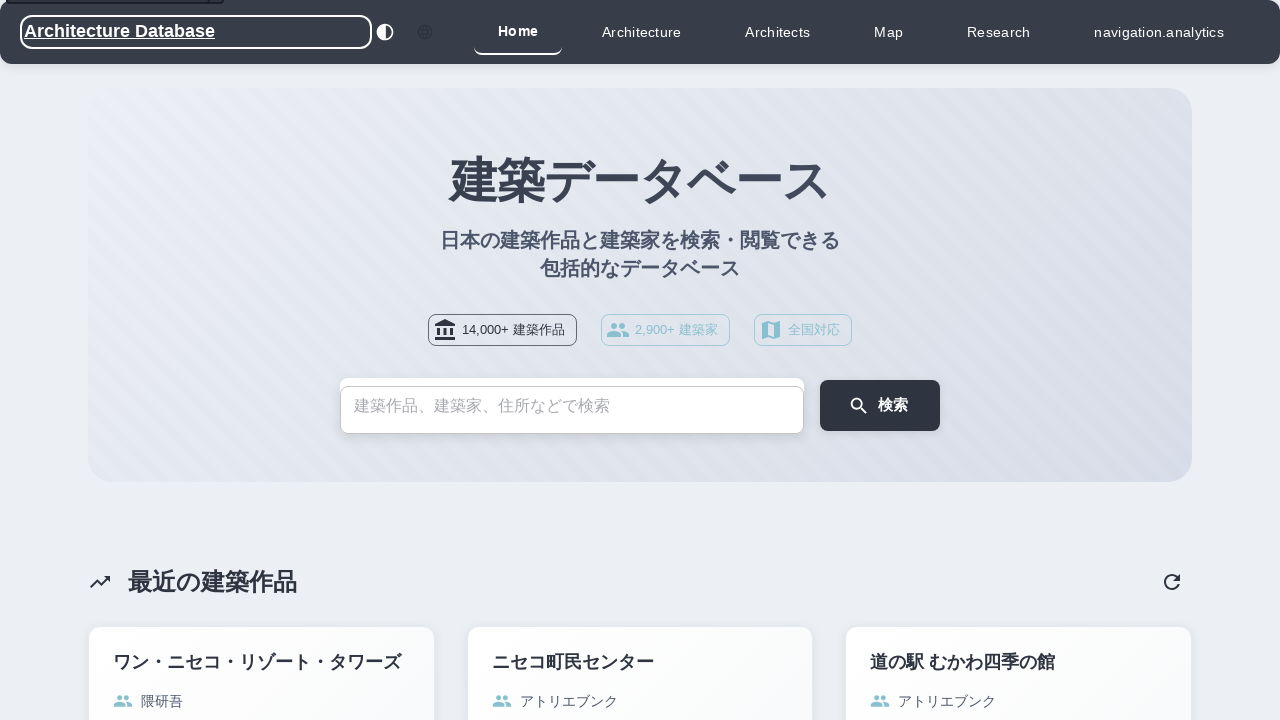

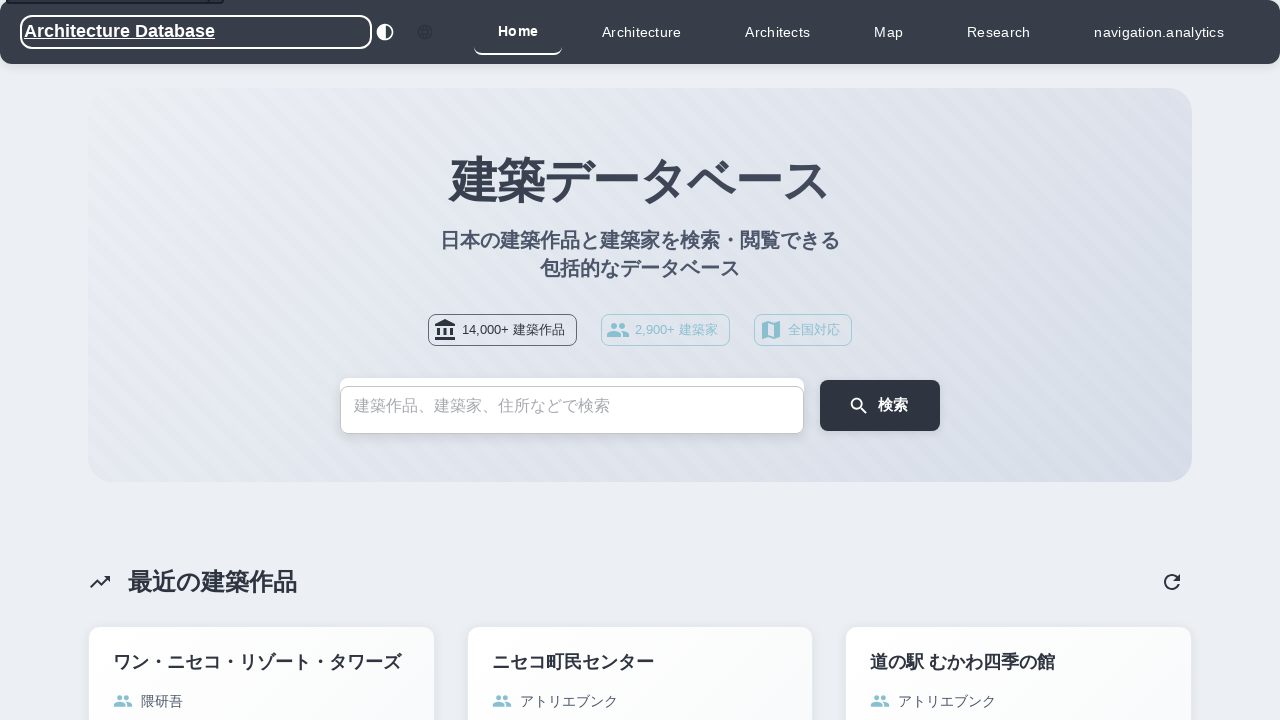